Tests frame navigation and interaction with elements inside multiple frames

Starting URL: https://www.hyrtutorials.com/p/frames-practice.html#google_vignette

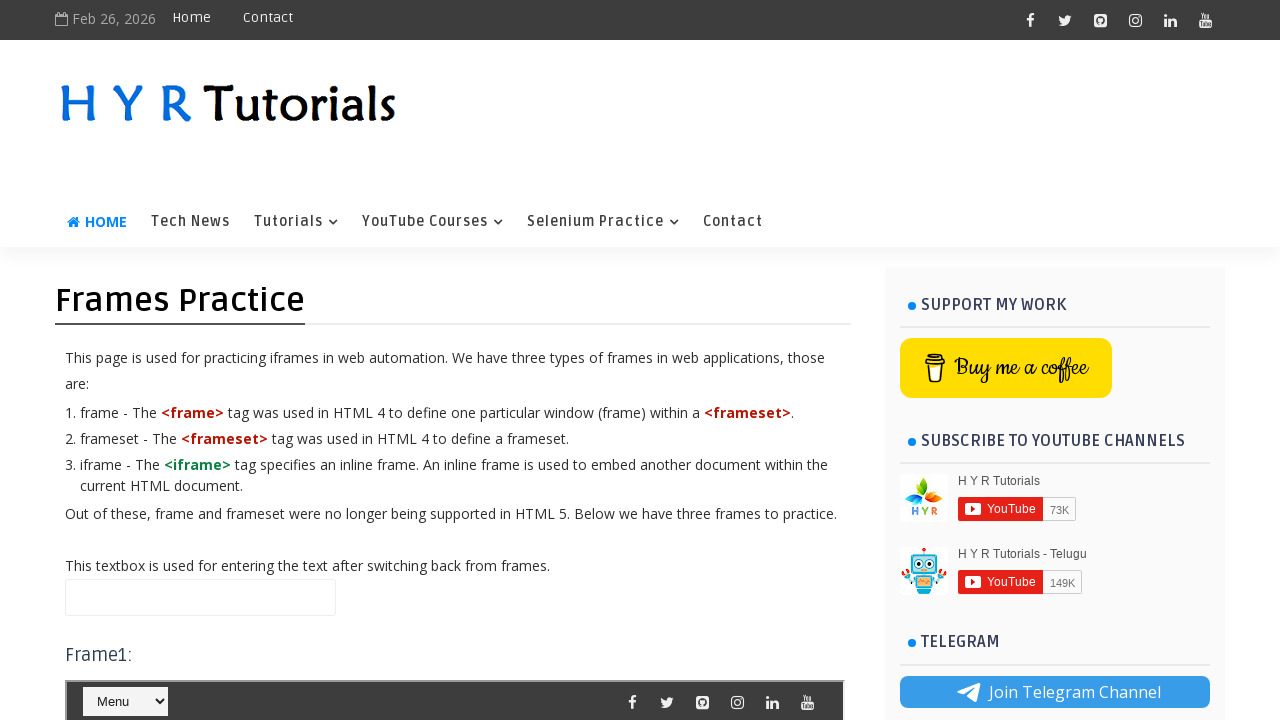

Filled name field with 'Selenium' on main page on #name
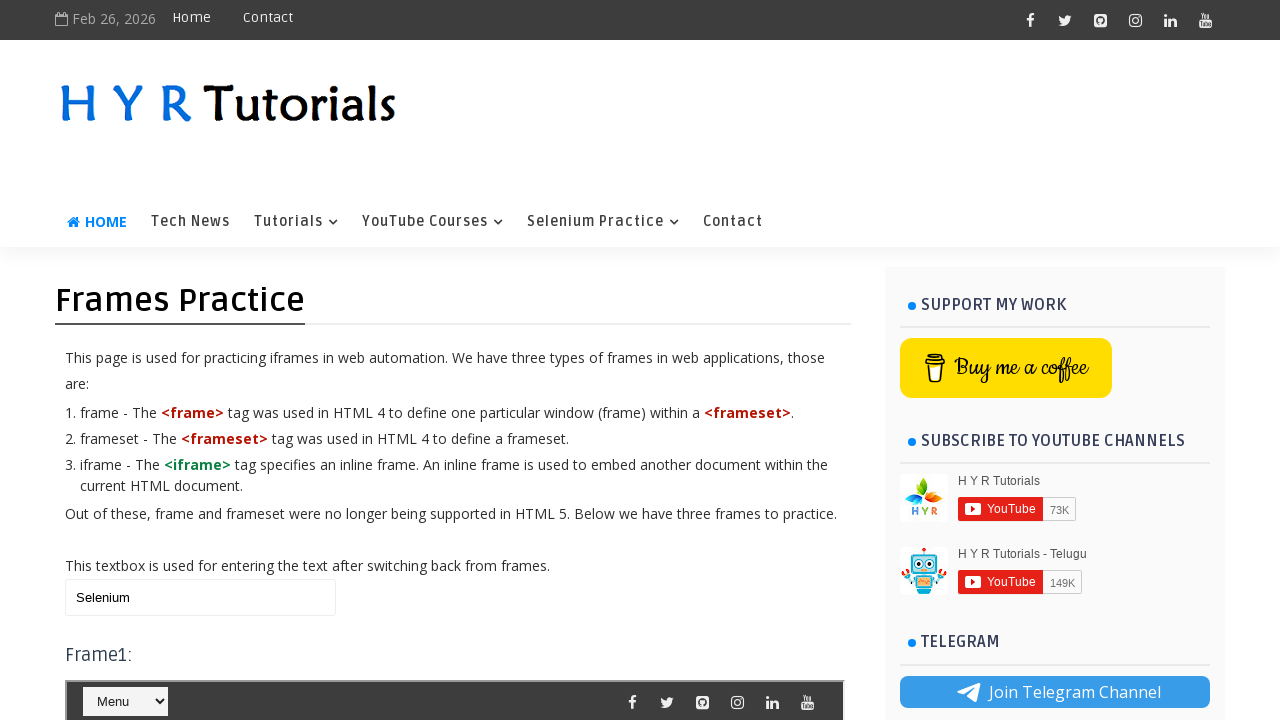

Located first frame element #frm1
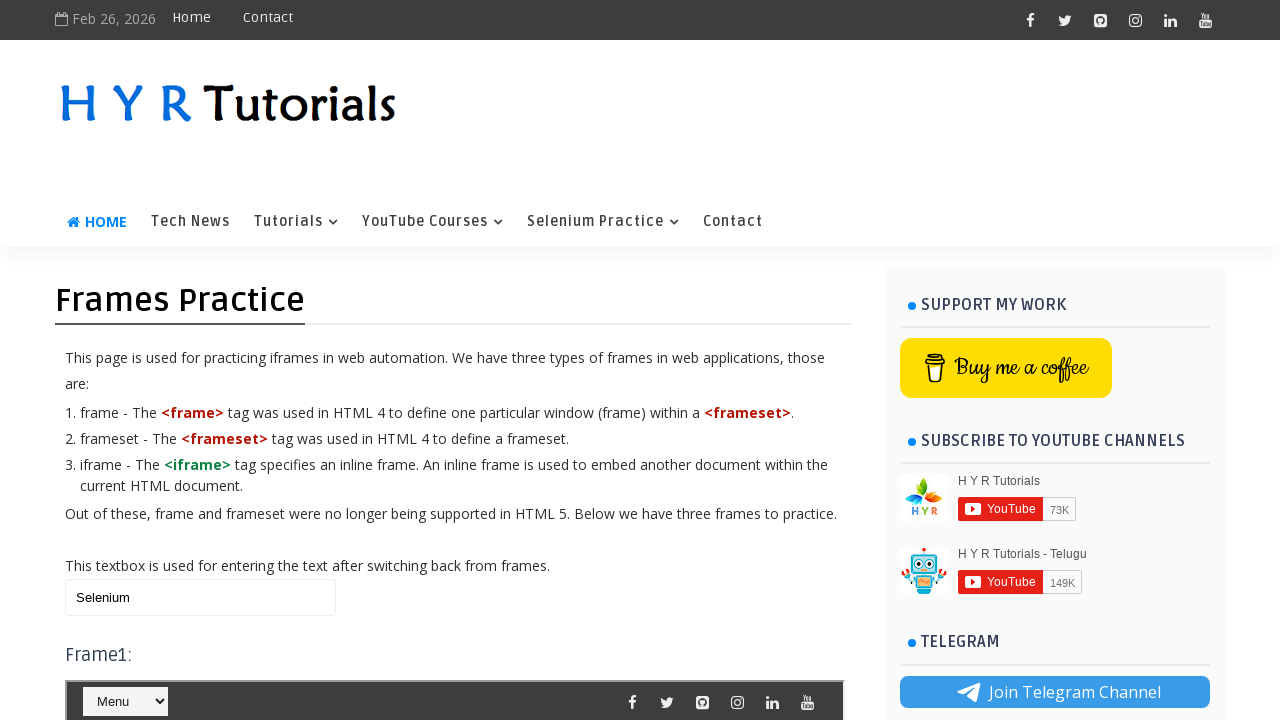

Selected option at index 1 from course dropdown in frame1 on #frm1 >> internal:control=enter-frame >> #course
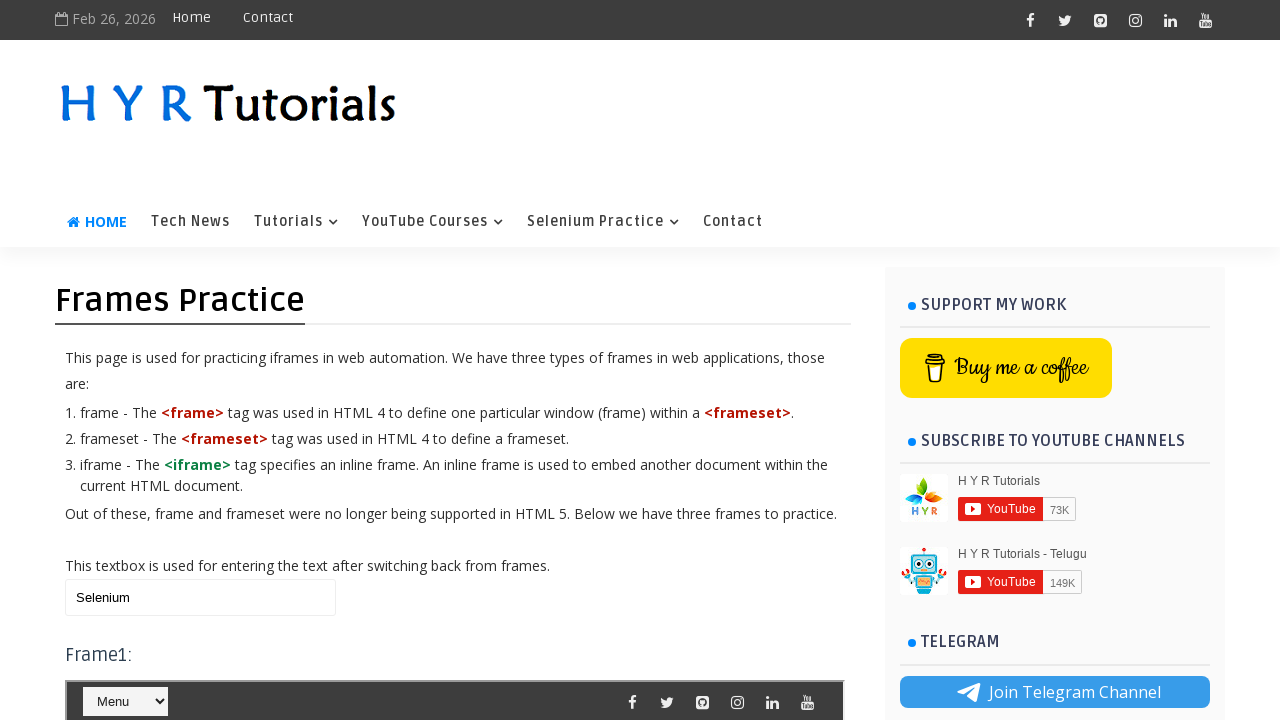

Located second frame element #frm2
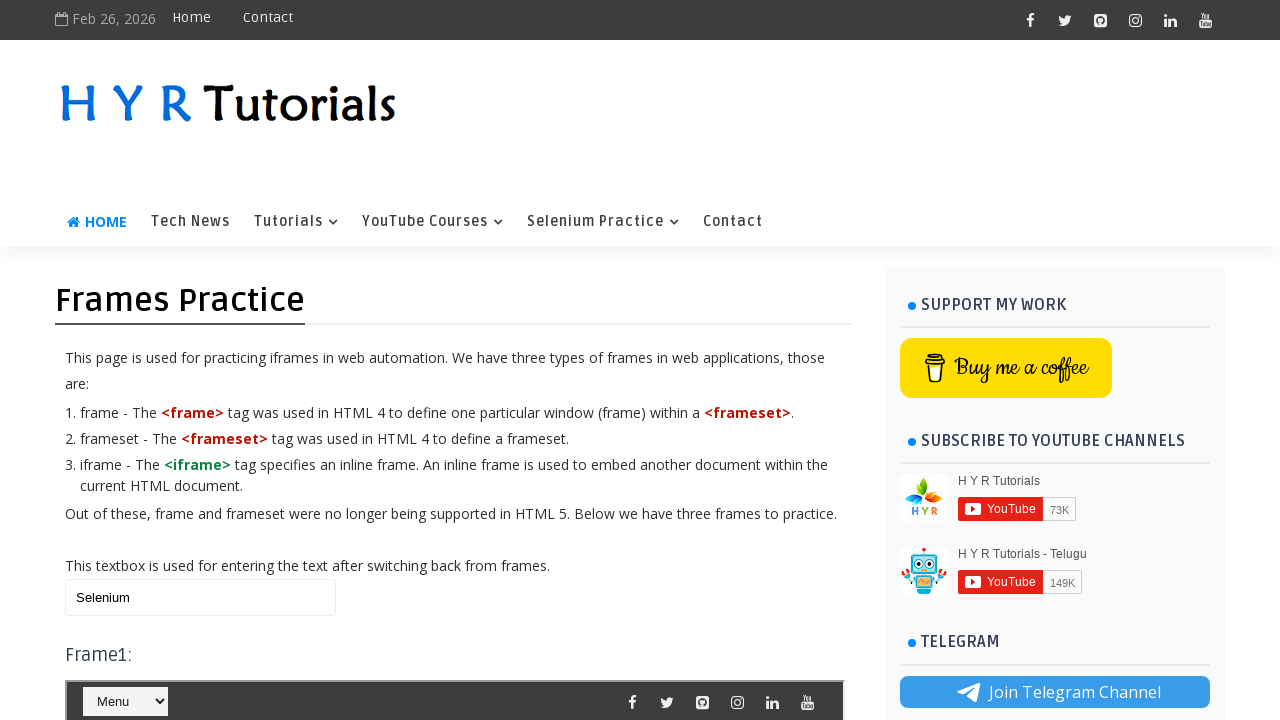

Selected option at index 3 from selectnav1 dropdown in frame2 on #frm2 >> internal:control=enter-frame >> #selectnav1
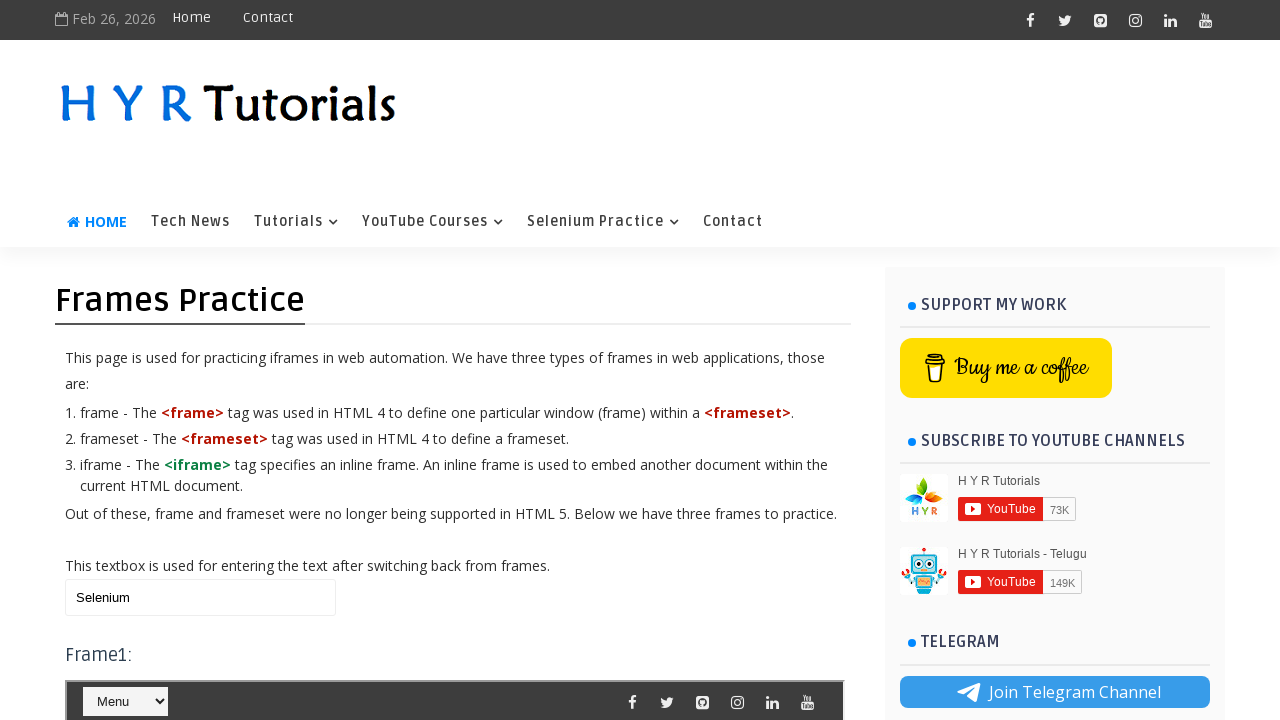

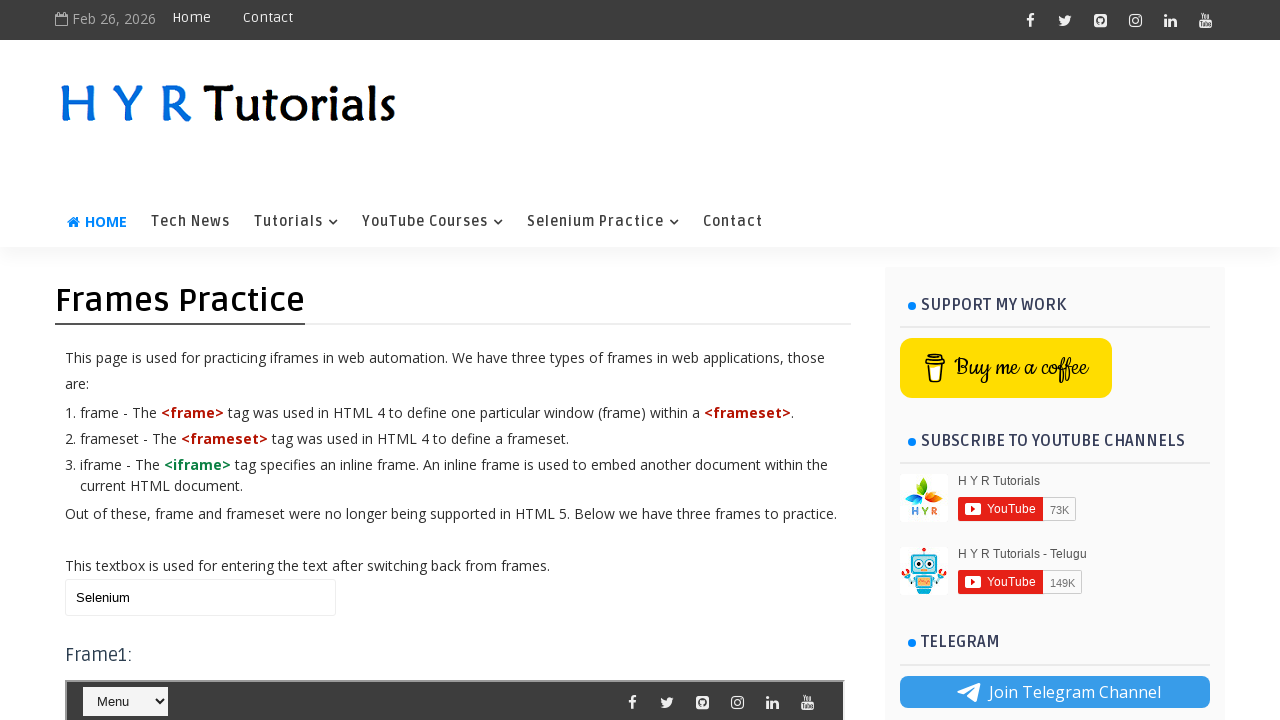